Tests TodoMVC functionality by adding three todo items, verifying they appear, deleting the second one, and verifying only two remain.

Starting URL: https://demo.playwright.dev/todomvc/#/

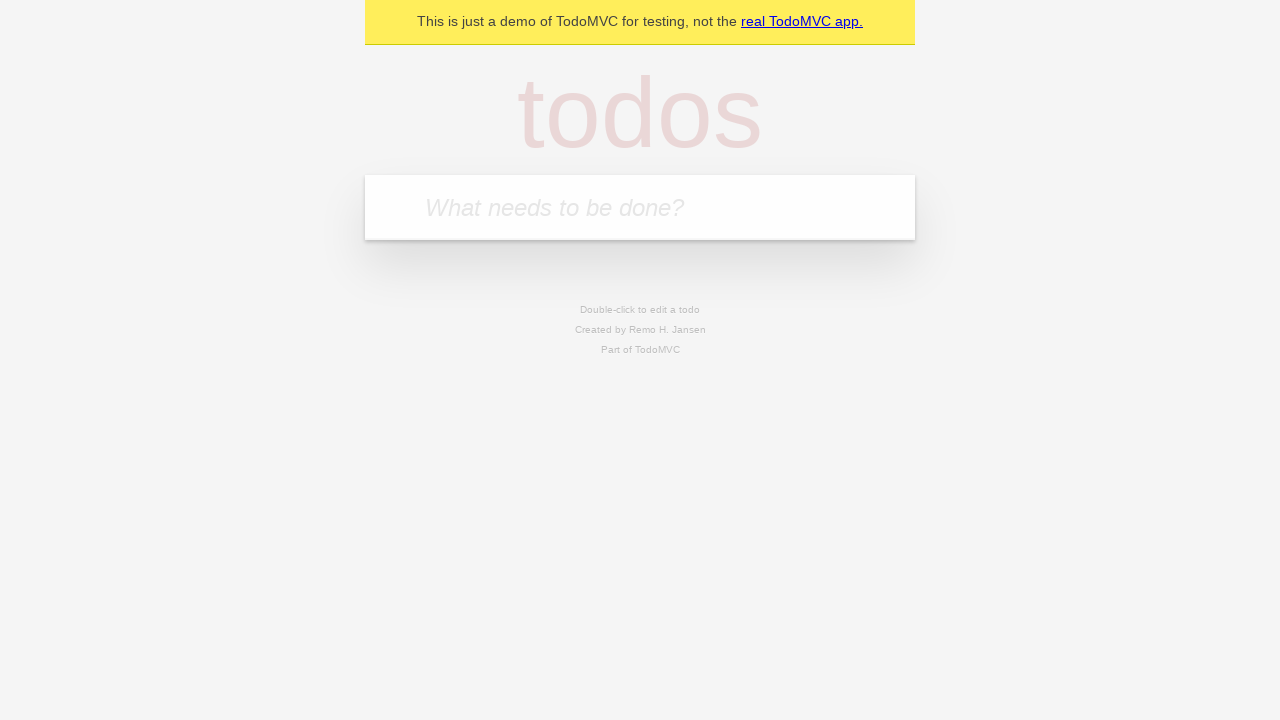

Filled new todo input with 'Task One' on .new-todo
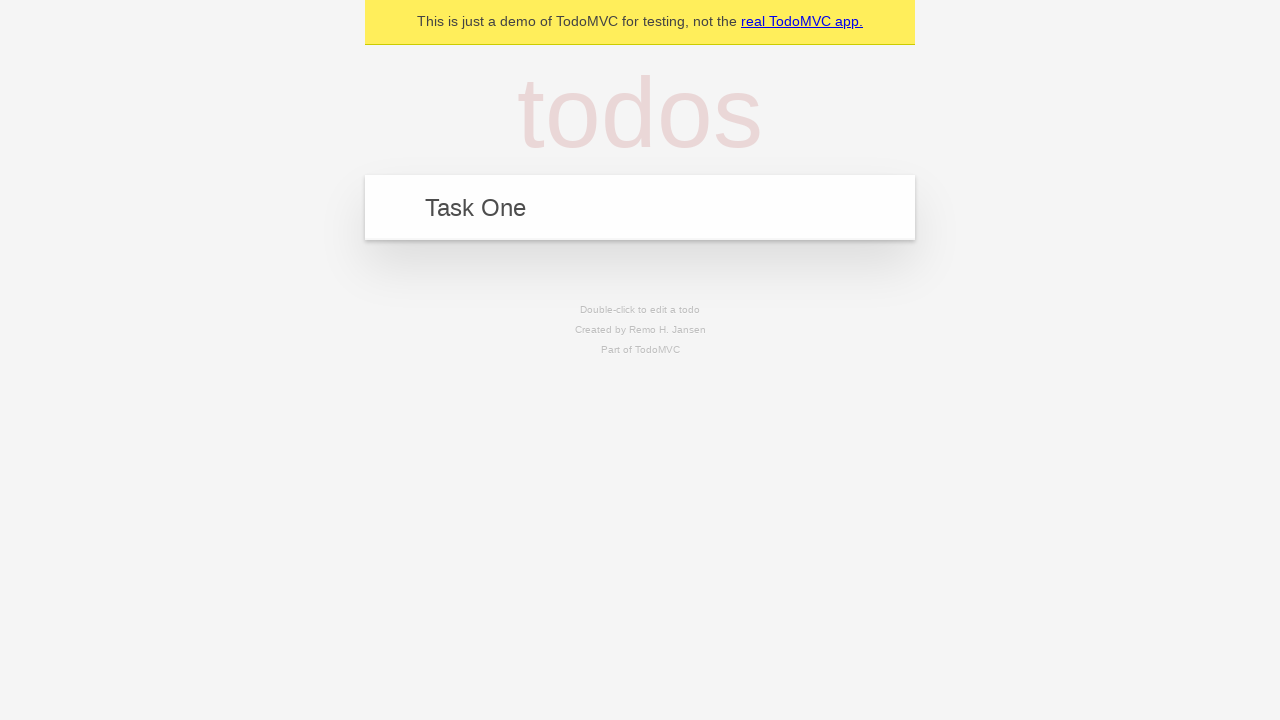

Pressed Enter to add first todo on .new-todo
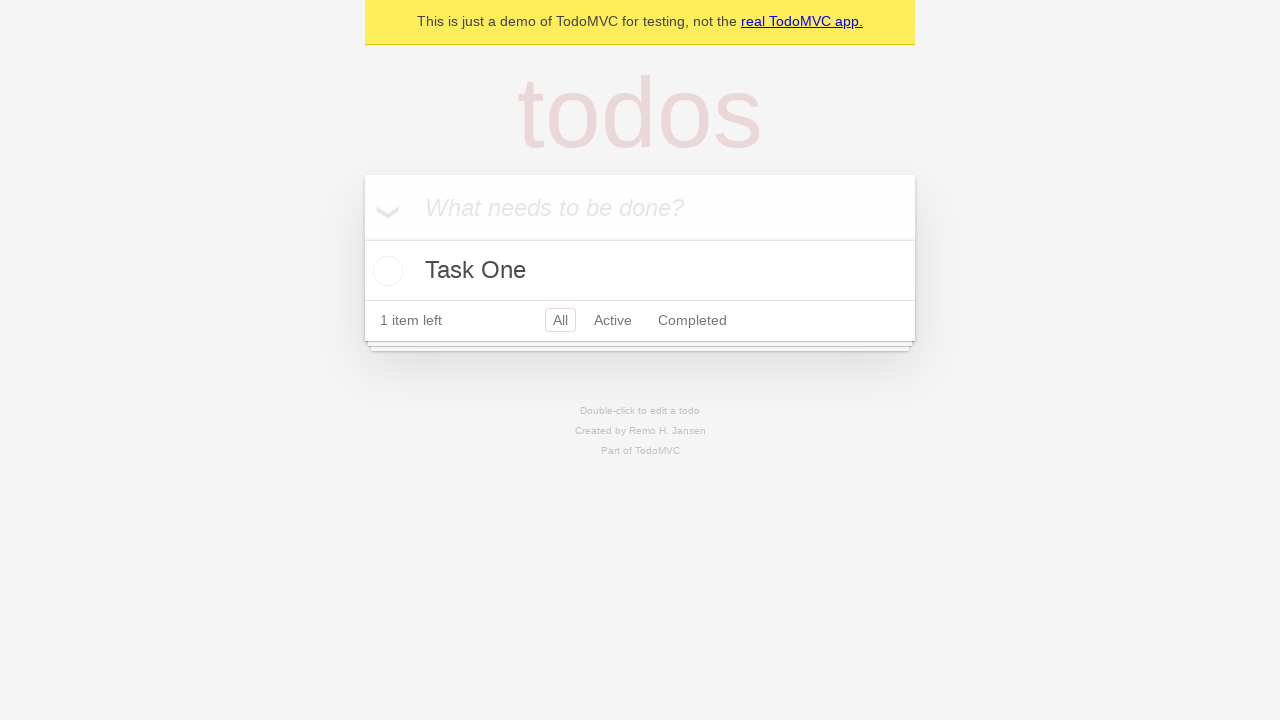

Filled new todo input with 'Task Two' on .new-todo
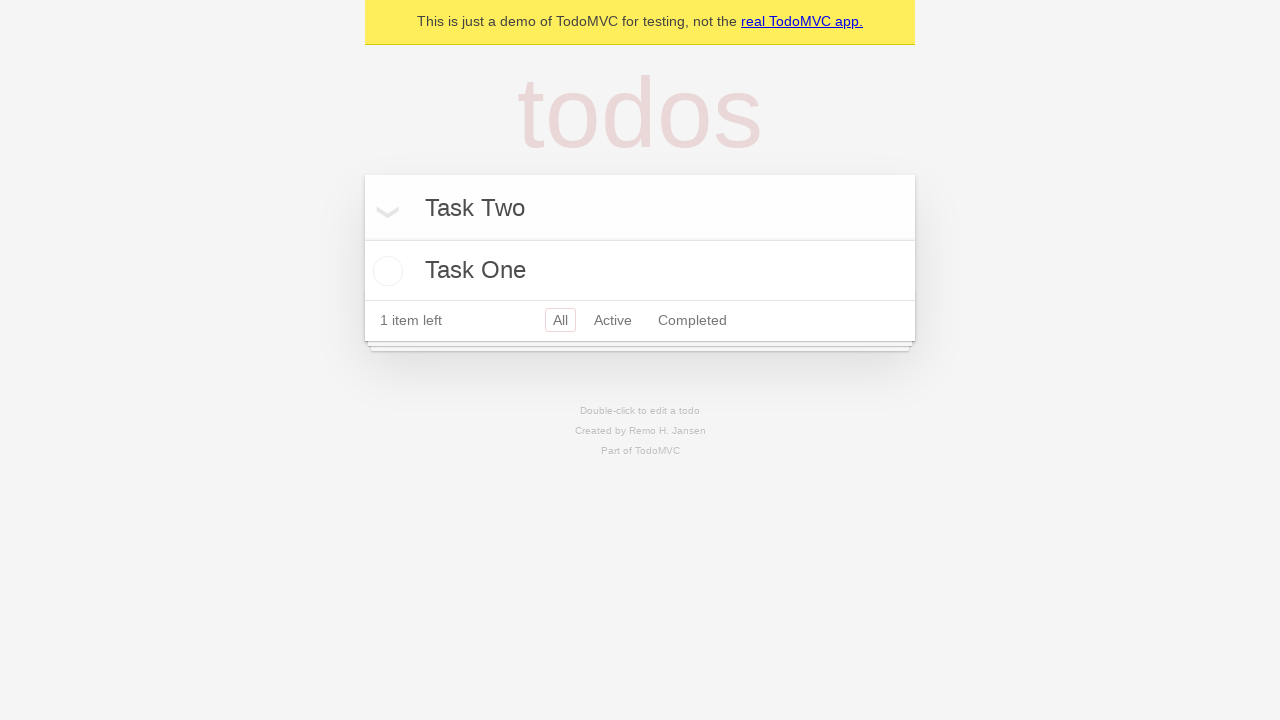

Pressed Enter to add second todo on .new-todo
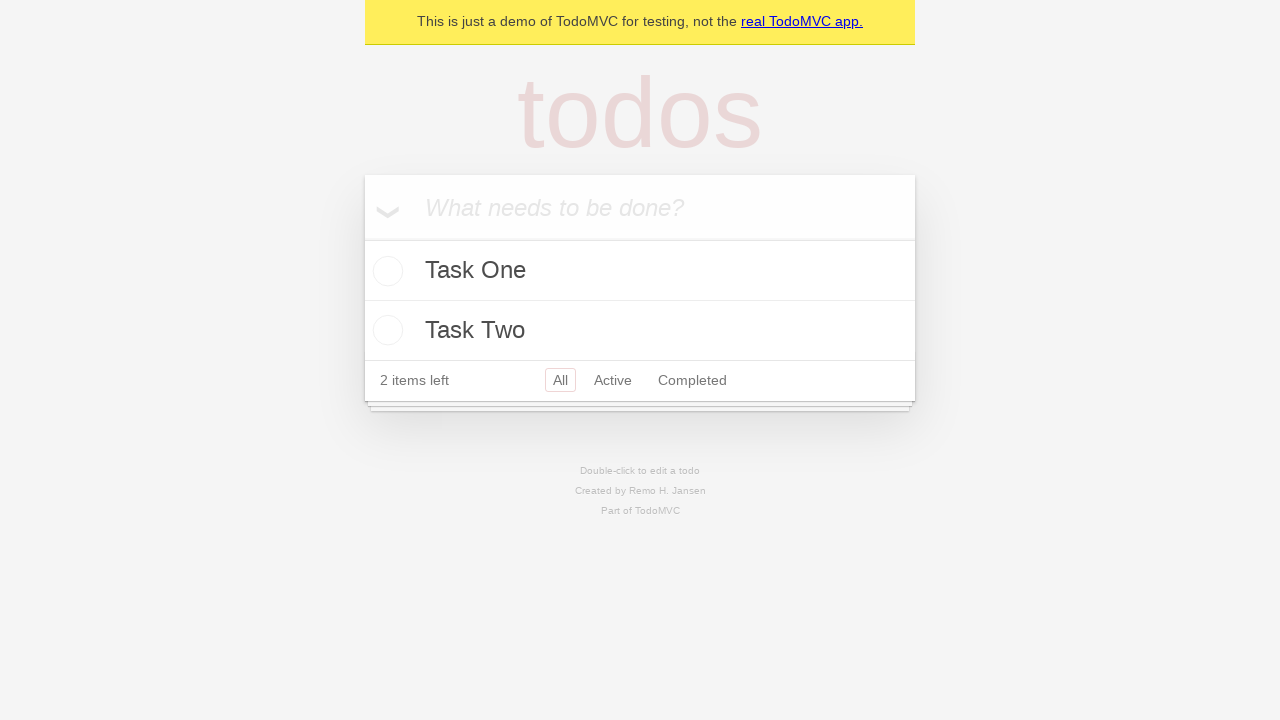

Filled new todo input with 'Task Three' on .new-todo
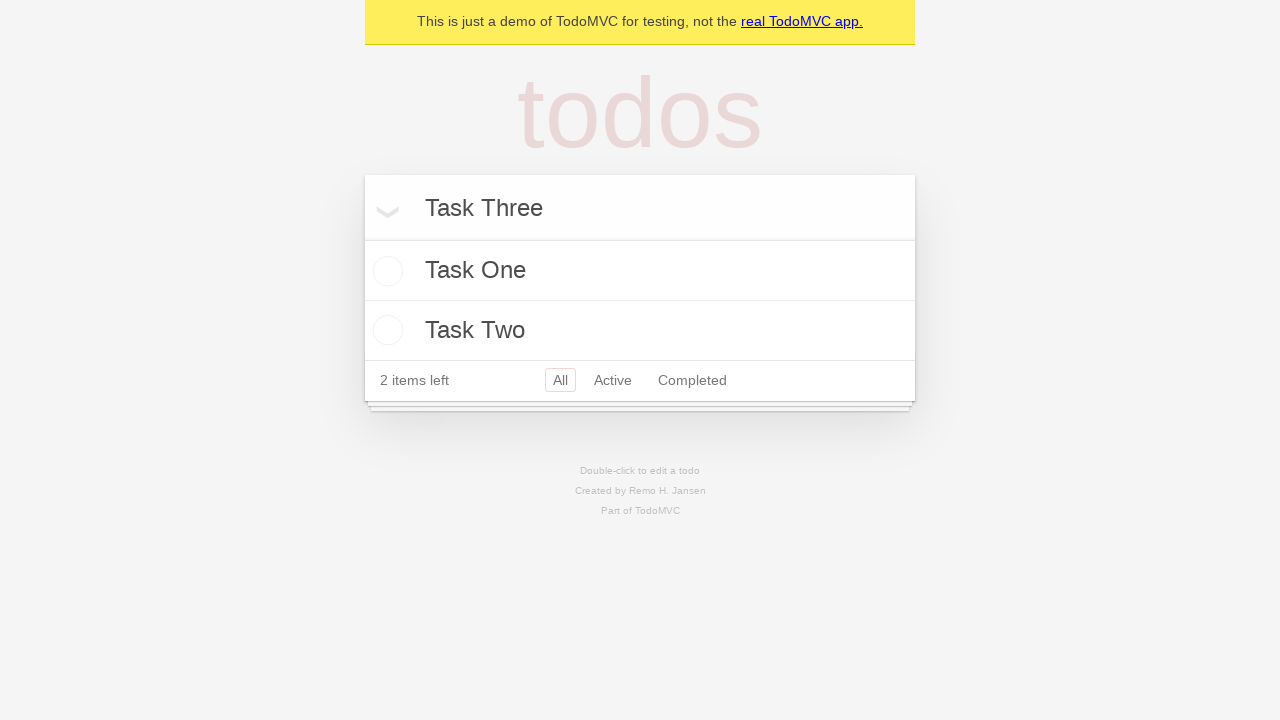

Pressed Enter to add third todo on .new-todo
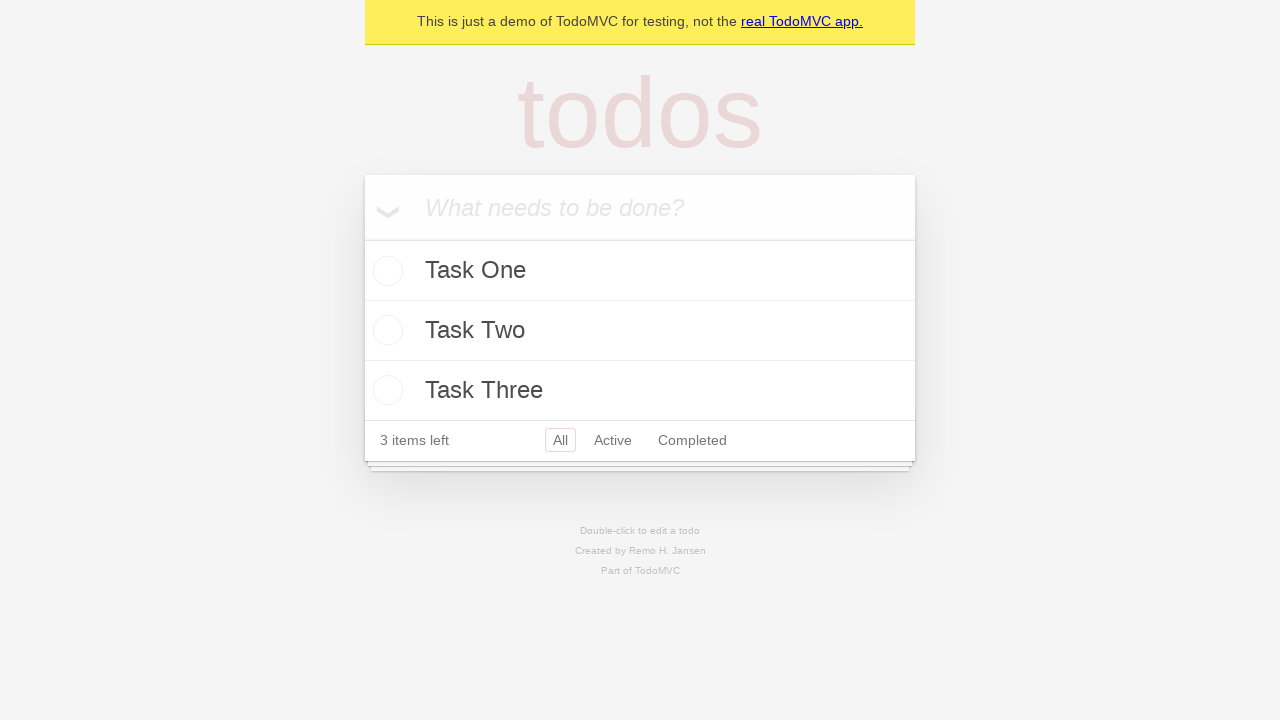

Verified all three todos are visible in the list
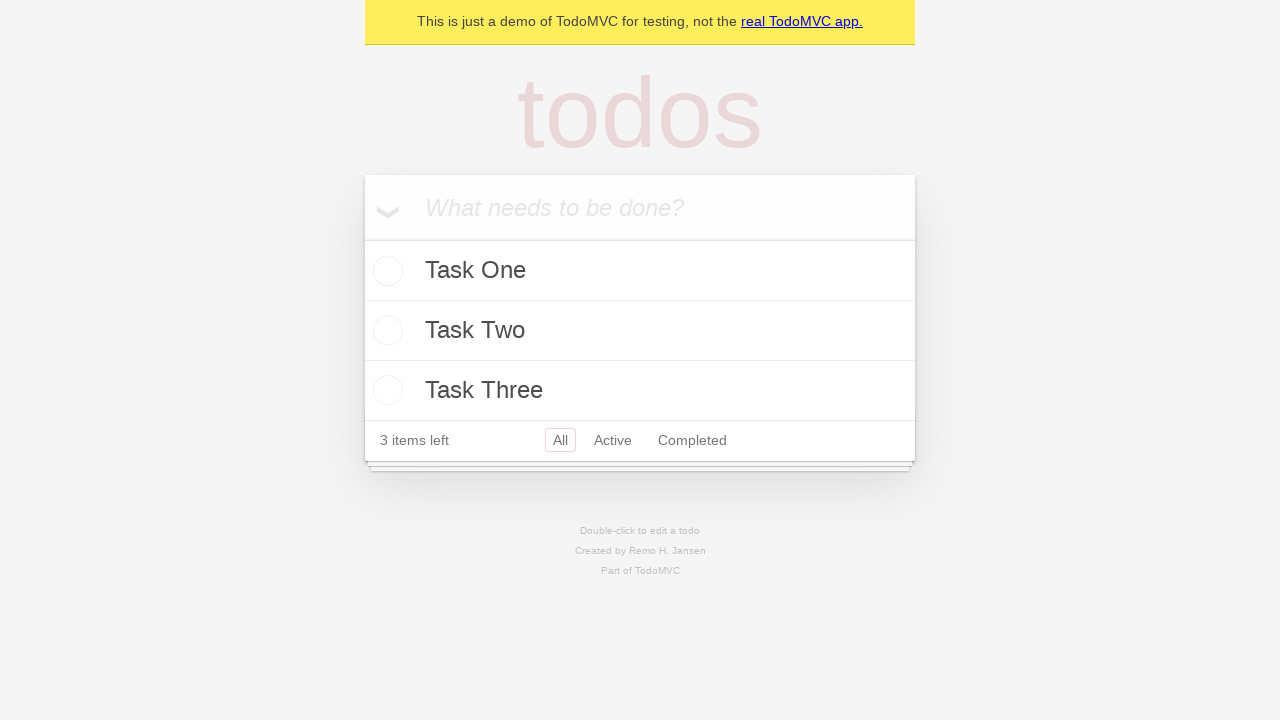

Located all todo items in the list
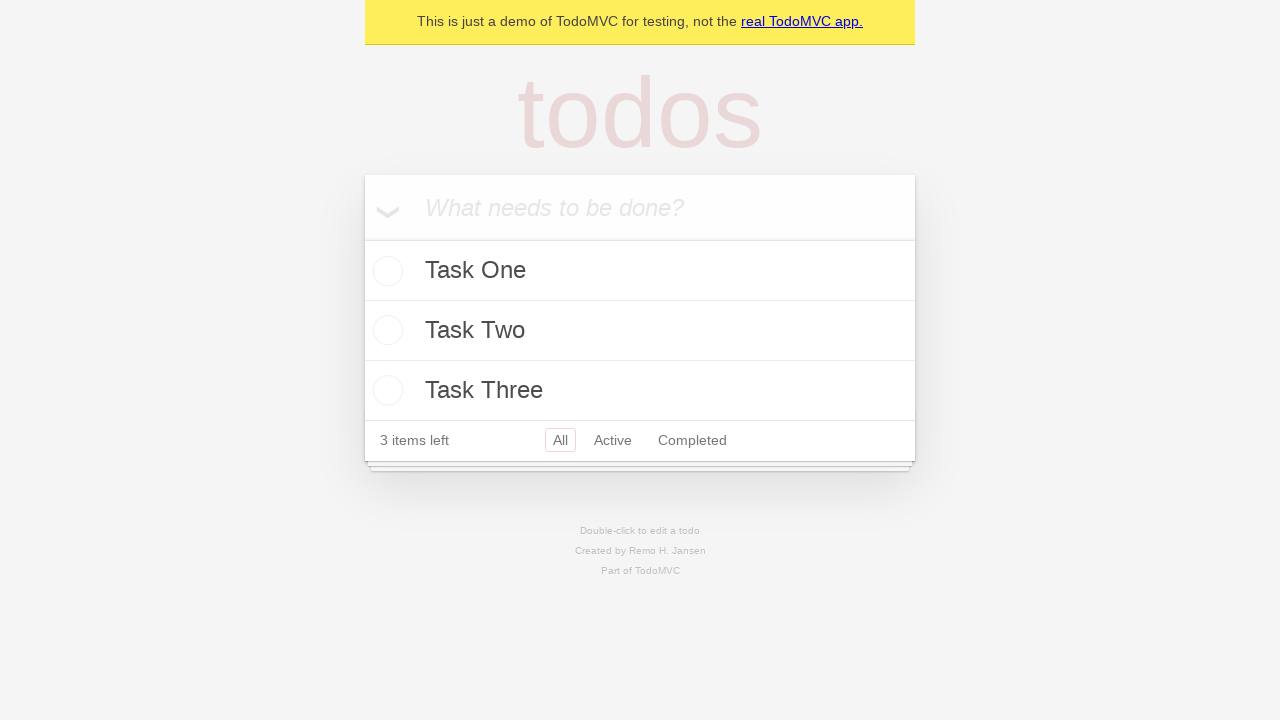

Hovered over the second todo to reveal delete button at (640, 331) on .todo-list li >> nth=1
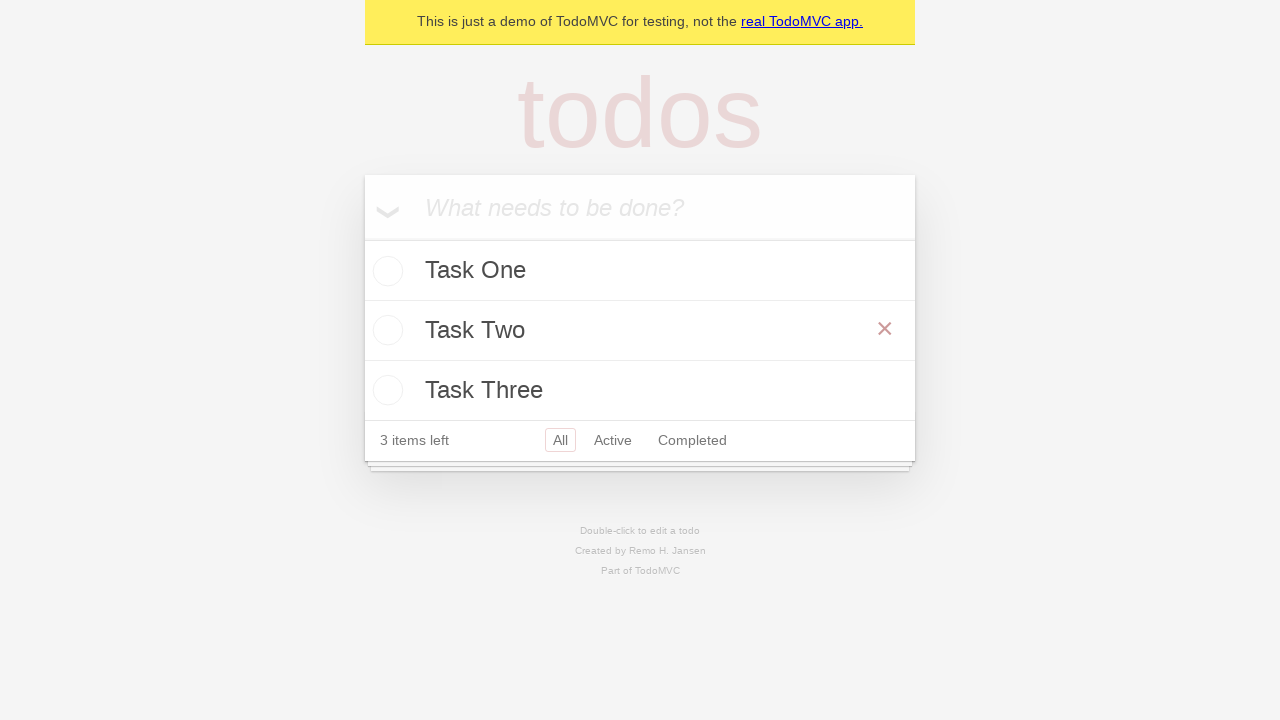

Clicked delete button to remove the second todo at (885, 329) on .todo-list li >> nth=1 >> .destroy
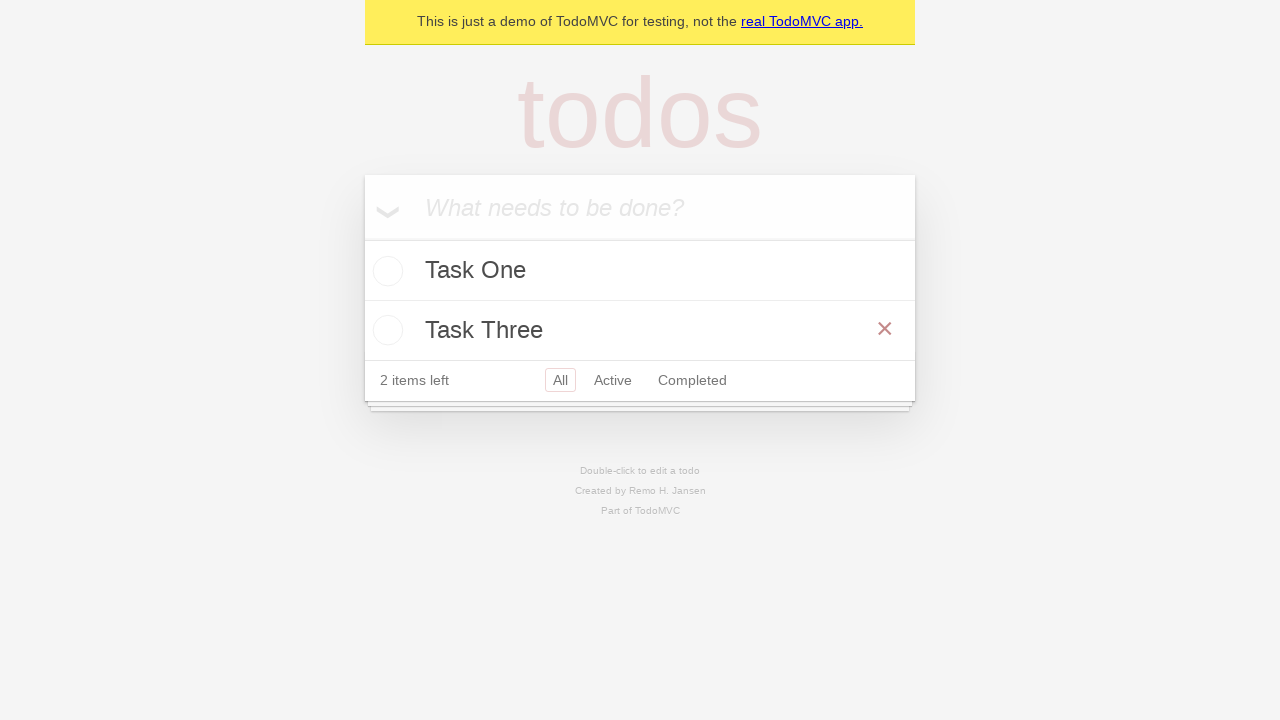

Verified that only two todos remain after deleting the second one
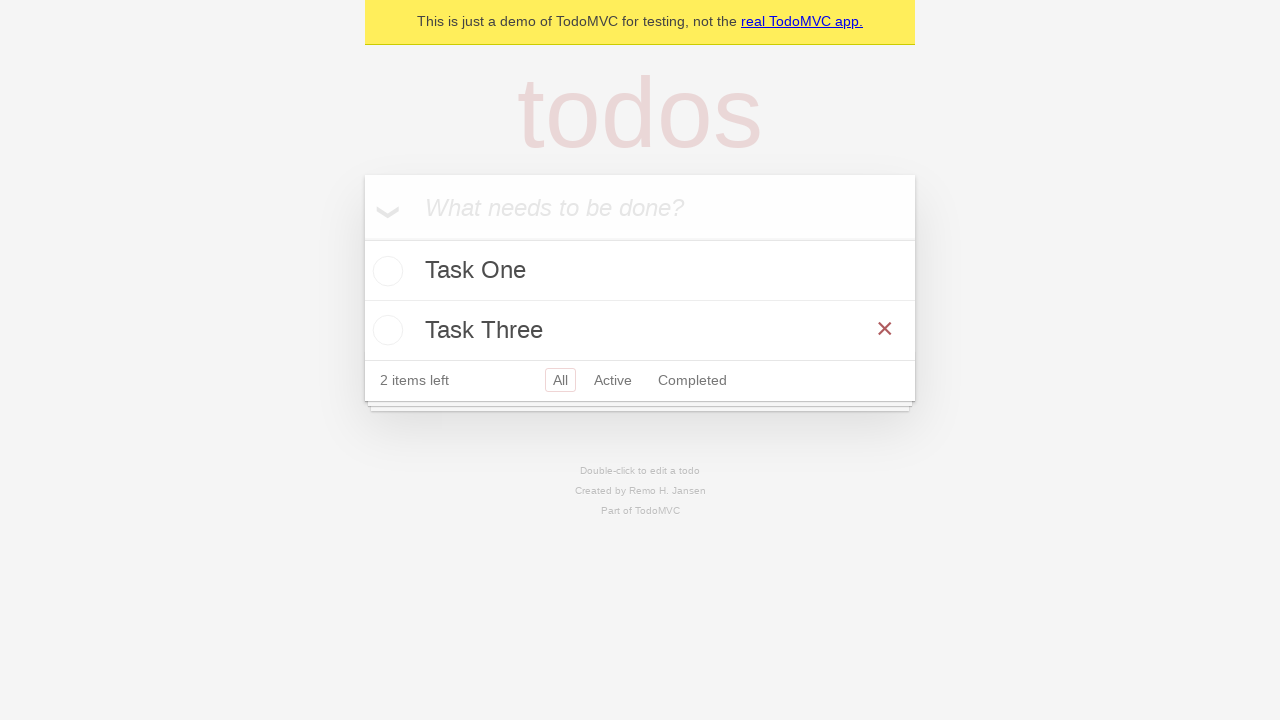

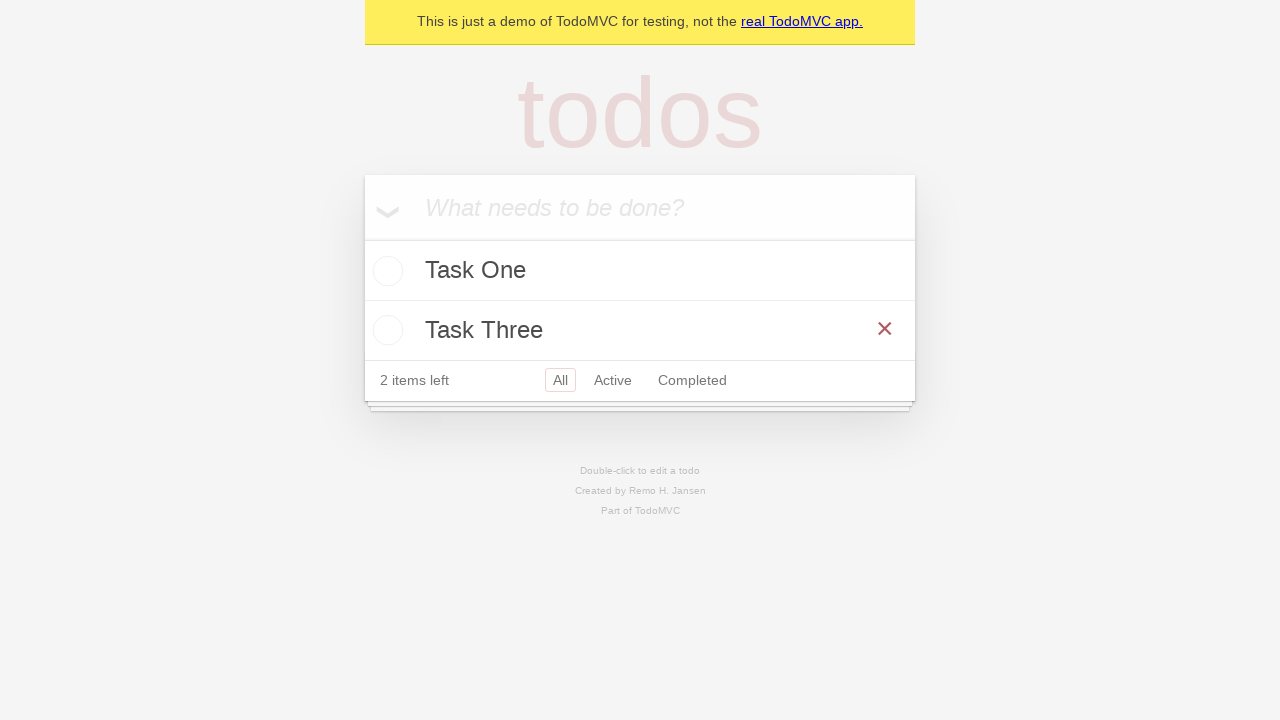